Tests mortgage calculator by entering home value, selecting start month, and clicking calculate button

Starting URL: https://www.mortgagecalculator.org

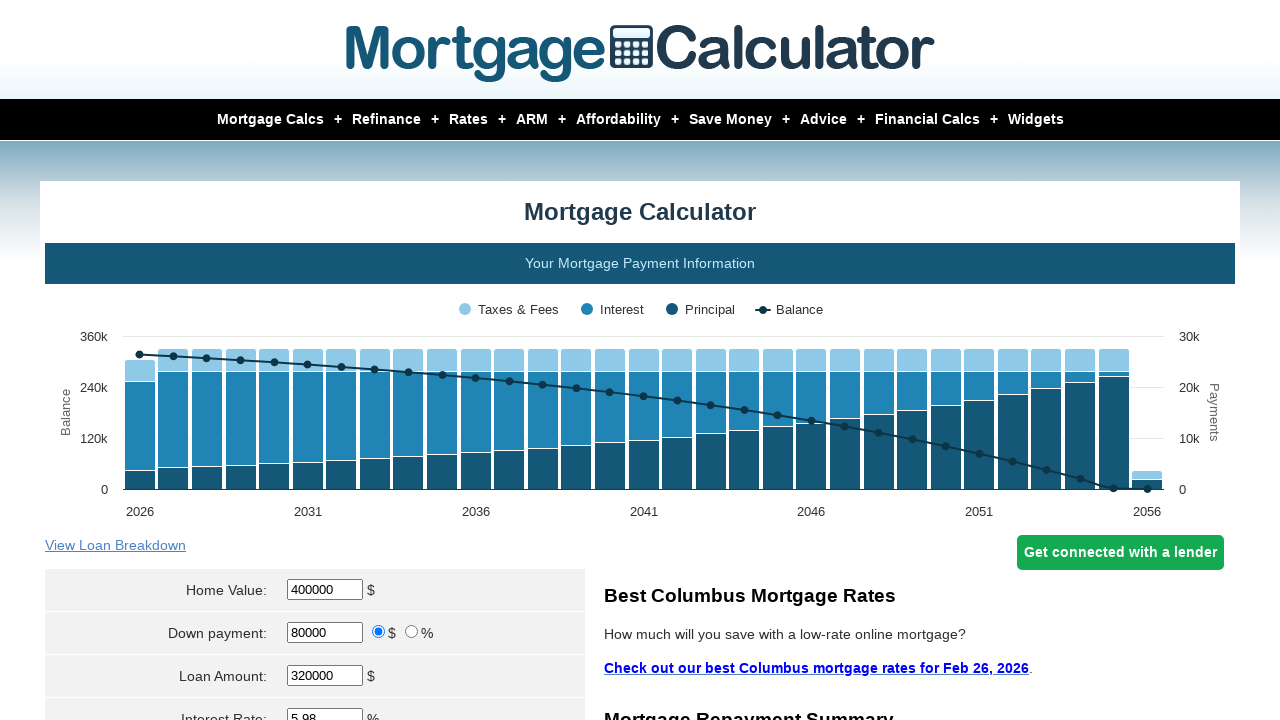

Cleared home value field on #homeval
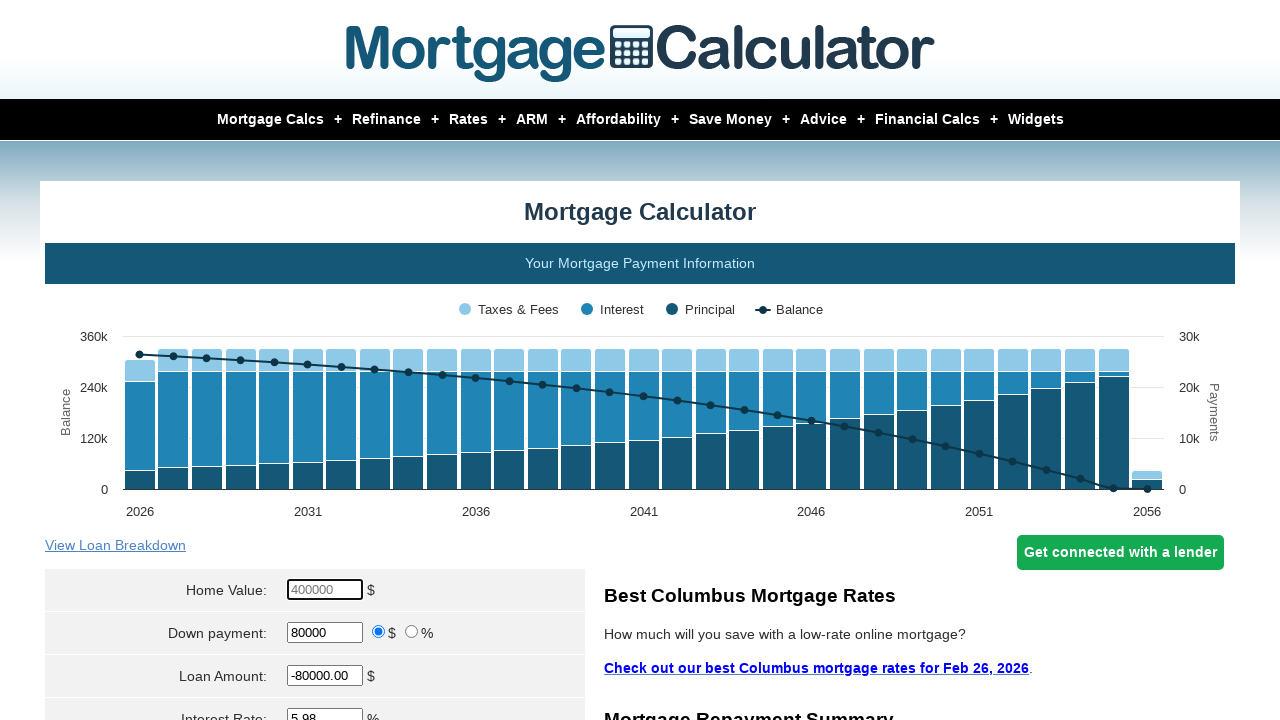

Filled home value field with 450000 on #homeval
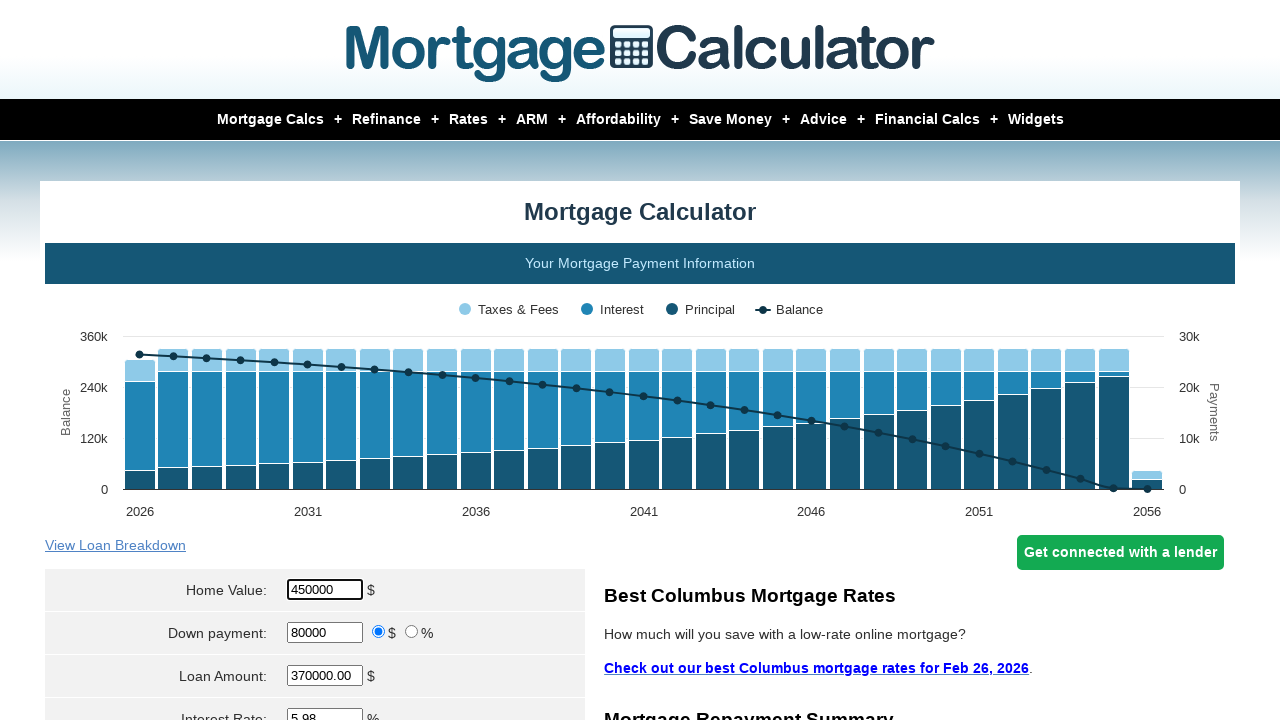

Selected June as start month from dropdown on select[name='param[start_month]']
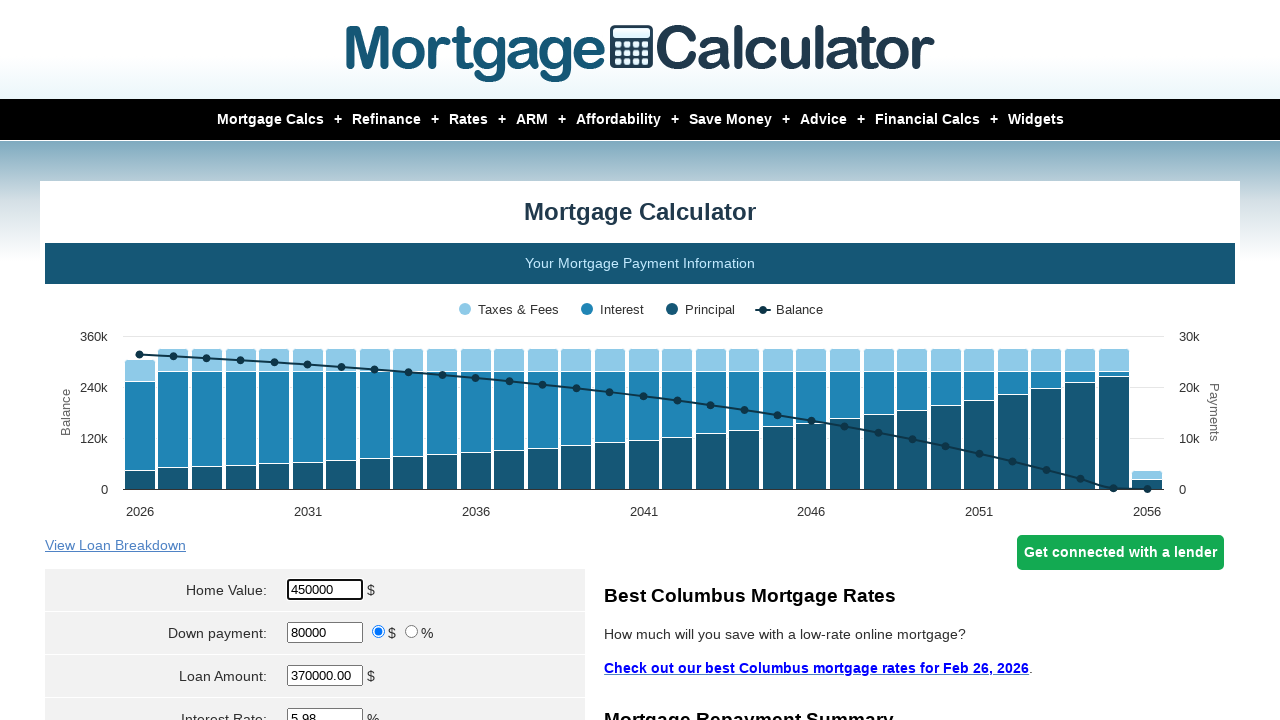

Clicked Calculate button to compute mortgage at (315, 360) on input[value='Calculate']
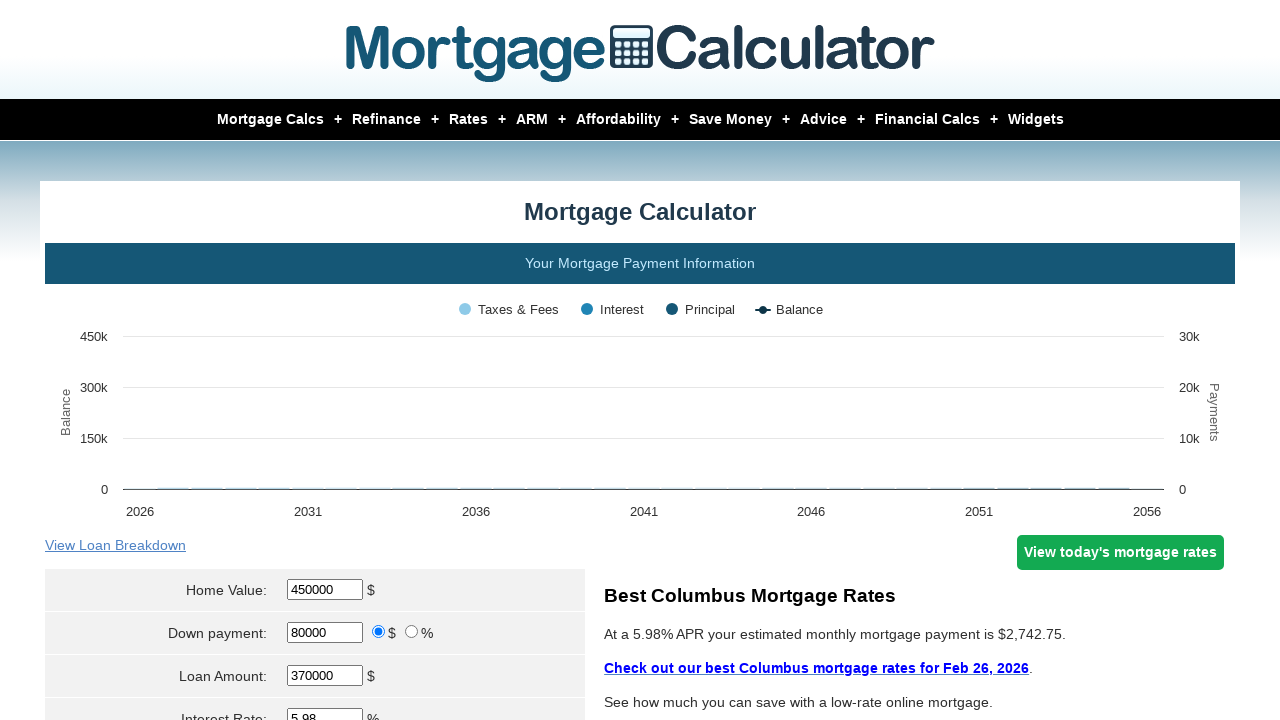

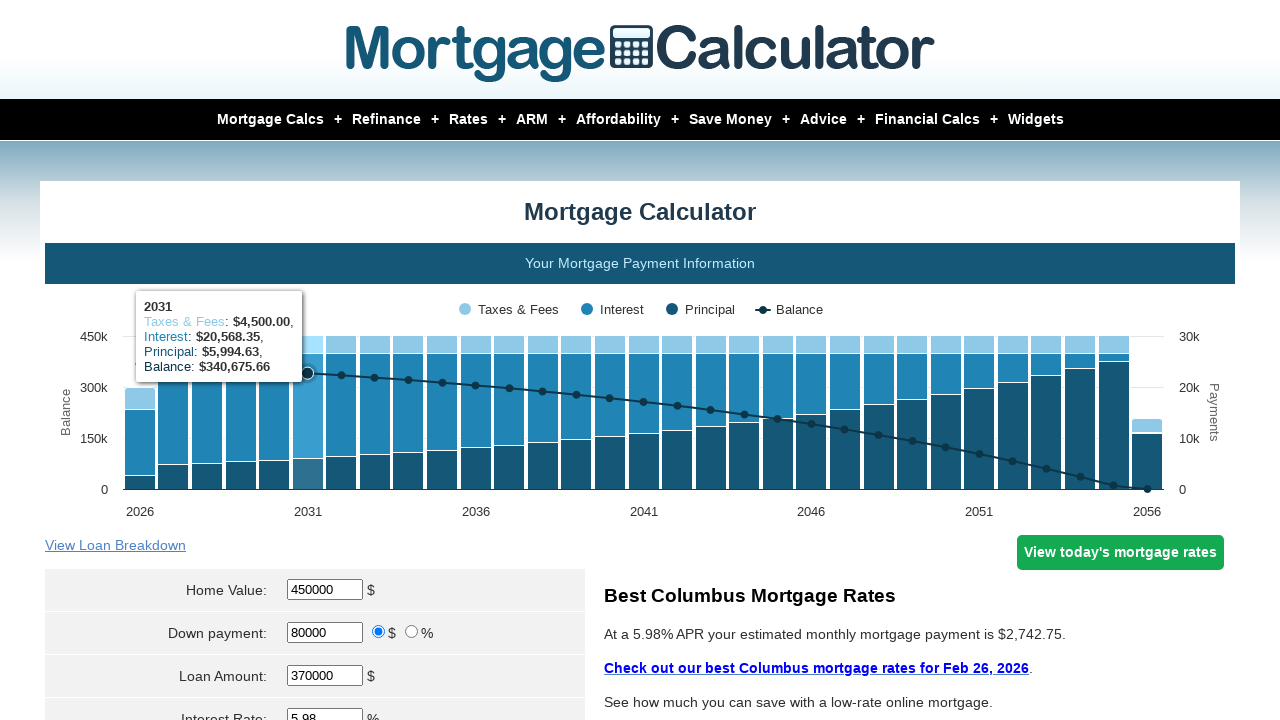